Tests dropdown selection functionality by selecting options using three different methods: by index, by visible text, and by value.

Starting URL: https://rahulshettyacademy.com/AutomationPractice/

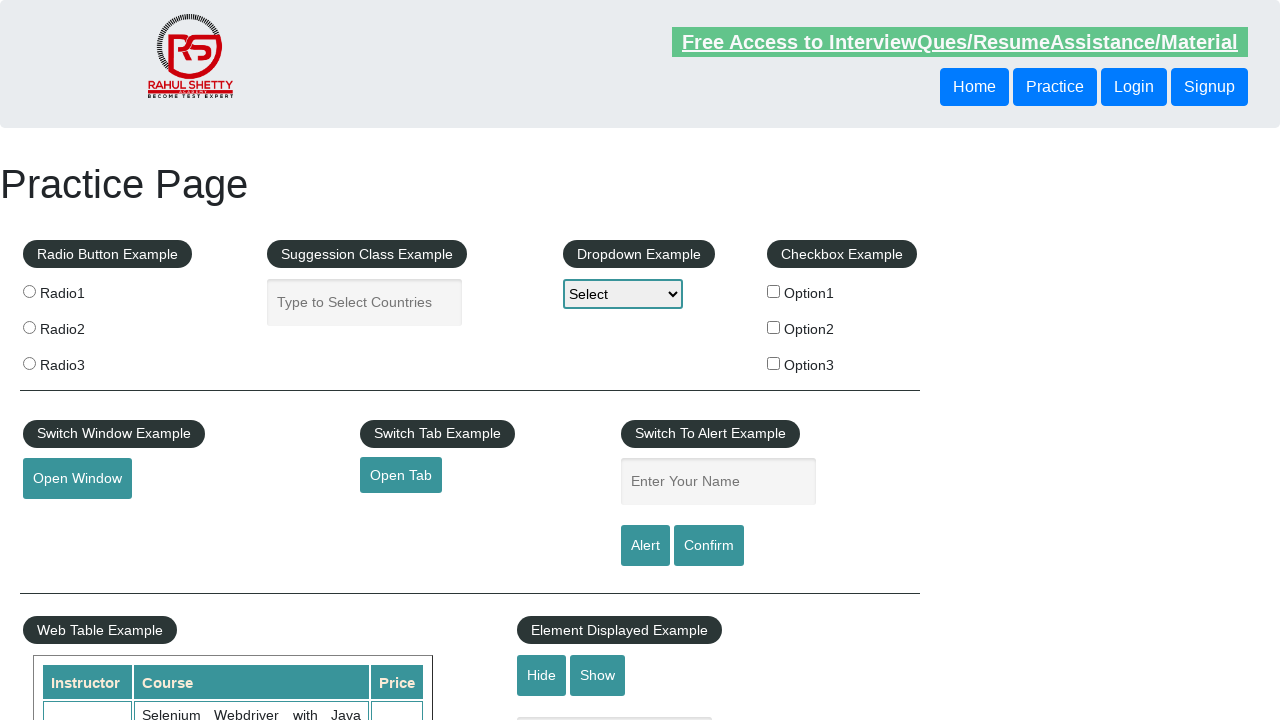

Navigated to AutomationPractice page
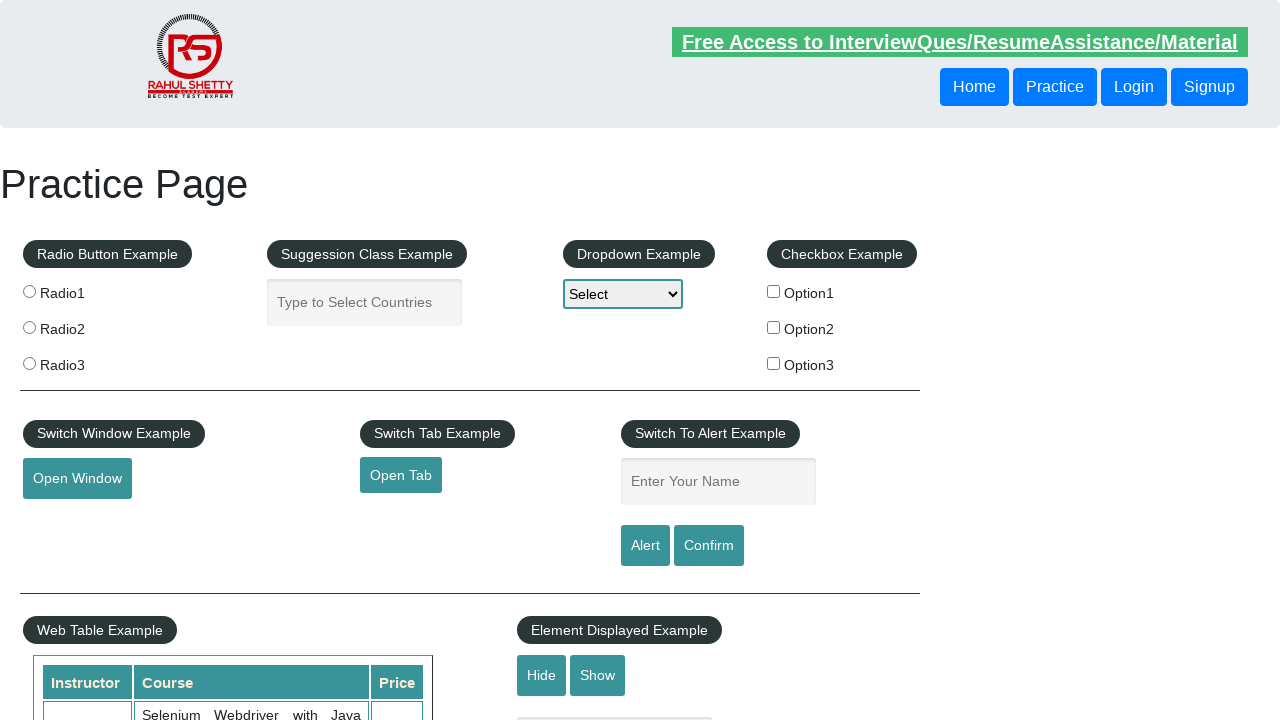

Selected dropdown option by index 1 (second option) on #dropdown-class-example
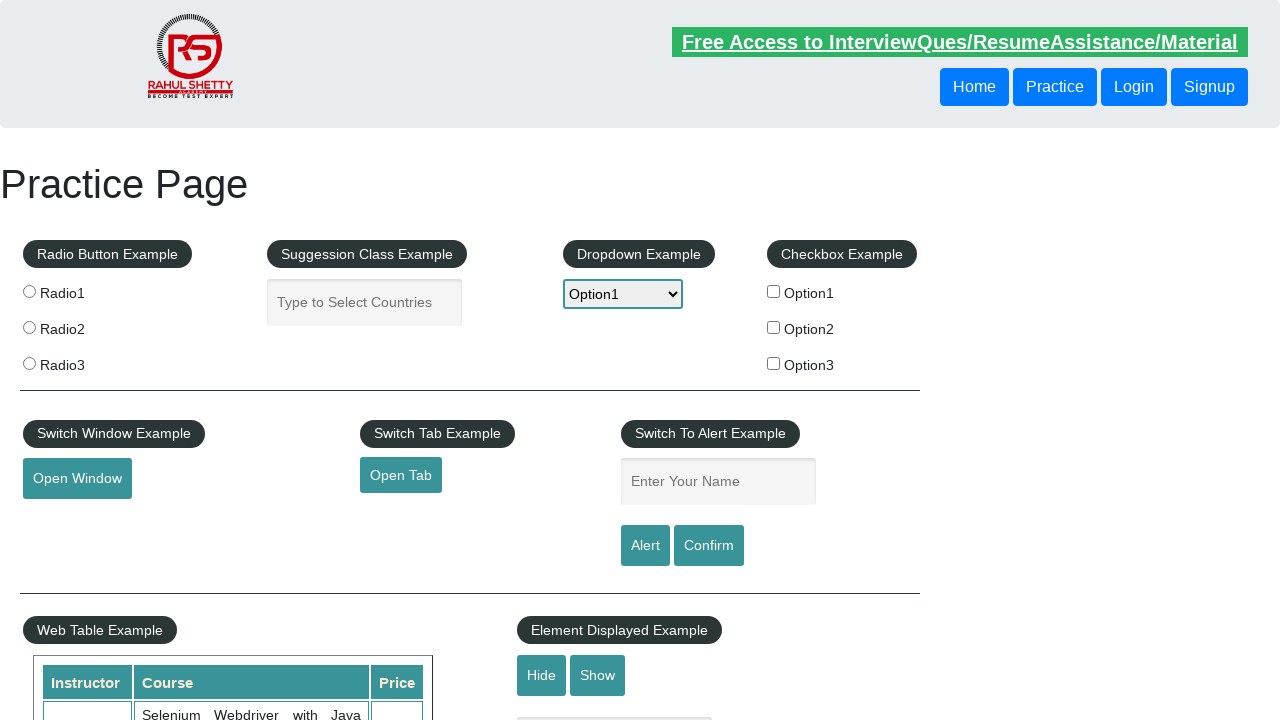

Selected dropdown option by visible text 'Option3' on #dropdown-class-example
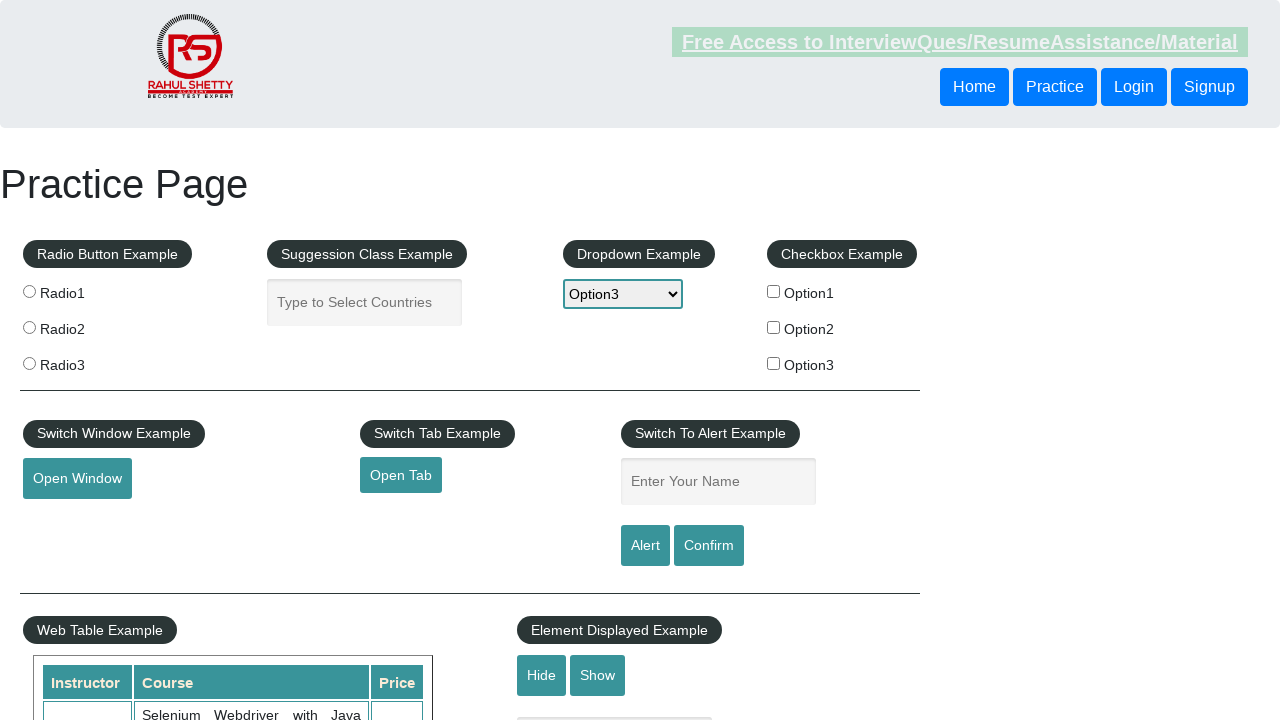

Selected dropdown option by value 'option1' on #dropdown-class-example
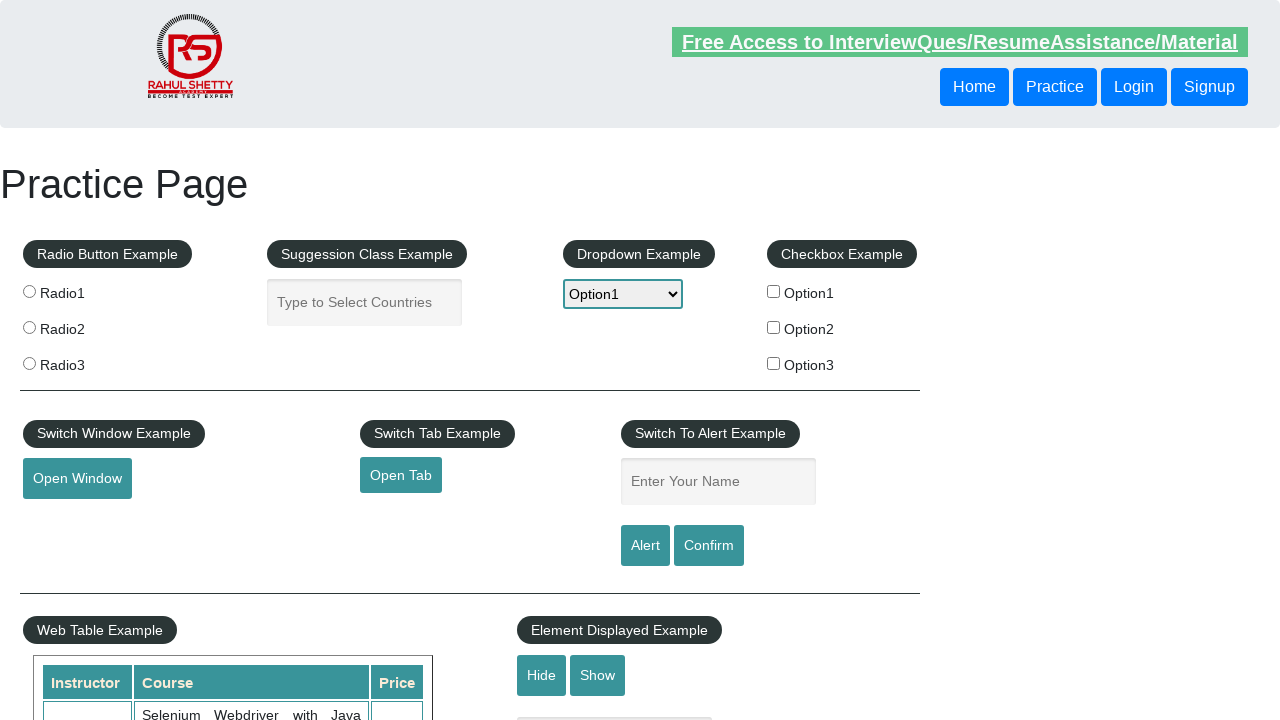

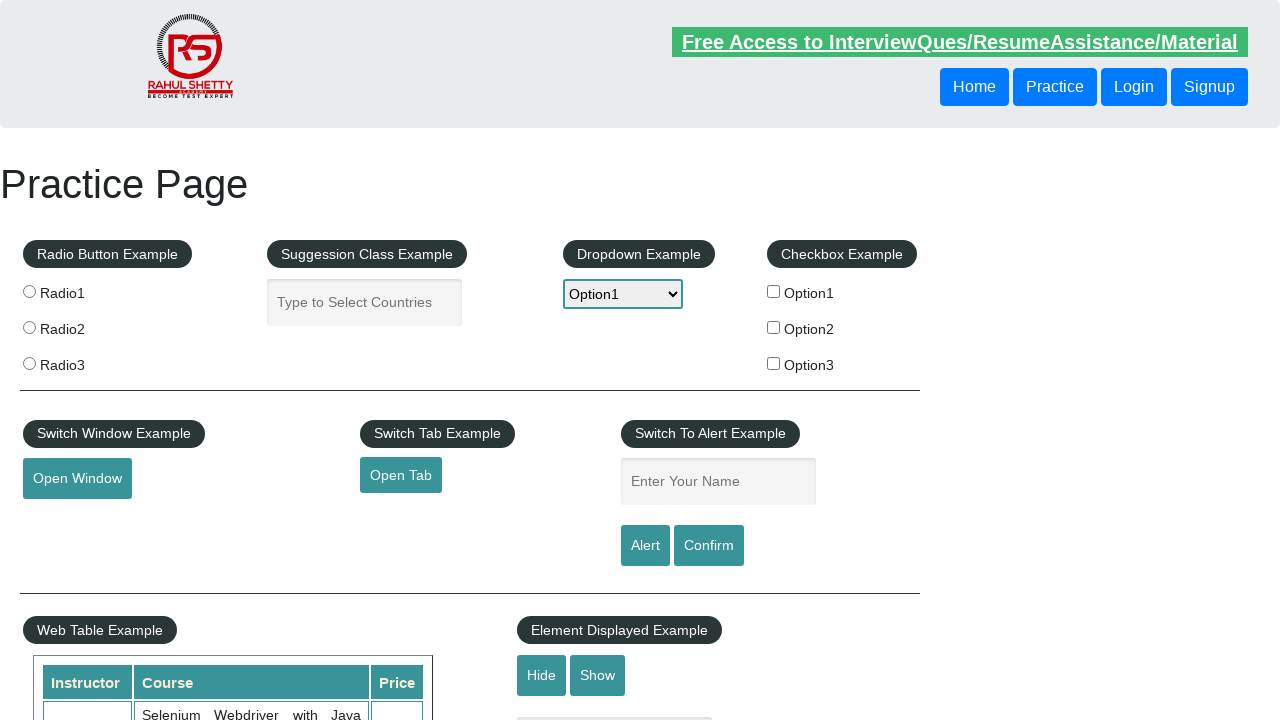